Tests the navigation menu on ShopClues wholesale page by hovering over the "Mobiles & More" category to reveal a dropdown menu, then clicking on a link within the dropdown.

Starting URL: https://www.shopclues.com/wholesale.html

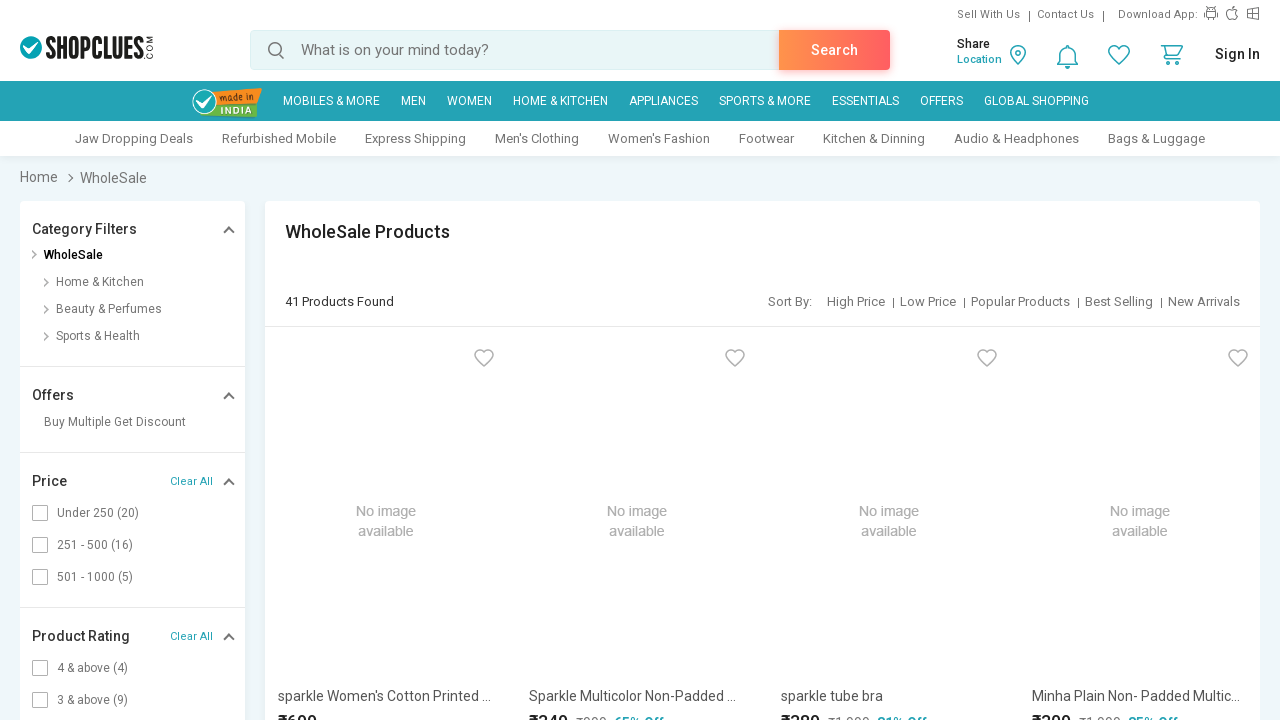

Hovered over 'Mobiles & More' menu item to reveal dropdown at (331, 101) on xpath=//a[text()='Mobiles & More']
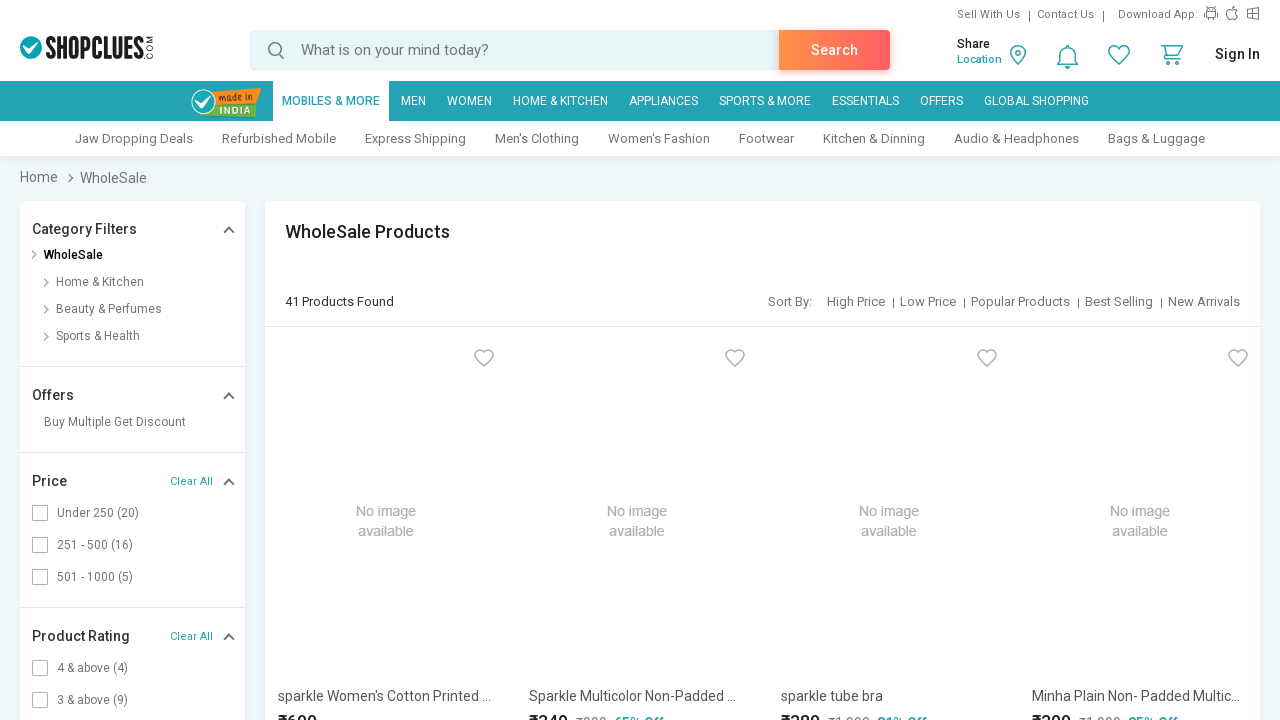

Clicked on a link in the dropdown menu at (874, 138) on a[target='_blank'] >> nth=8
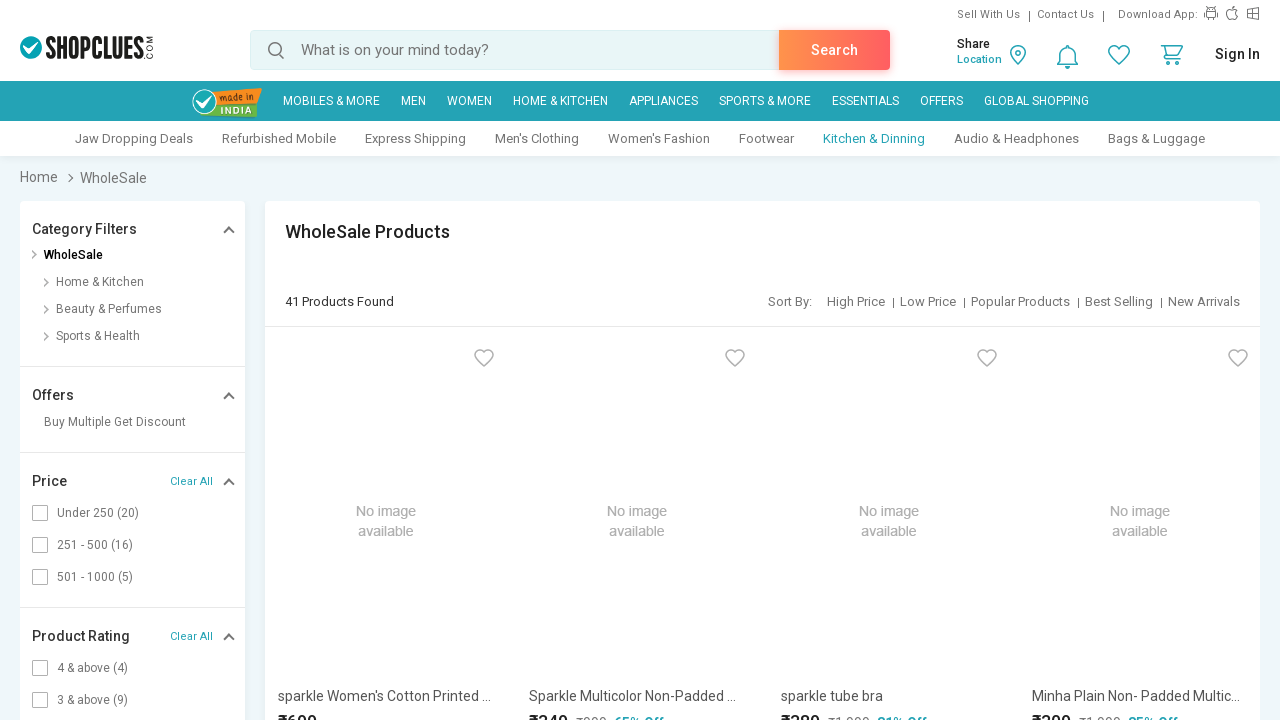

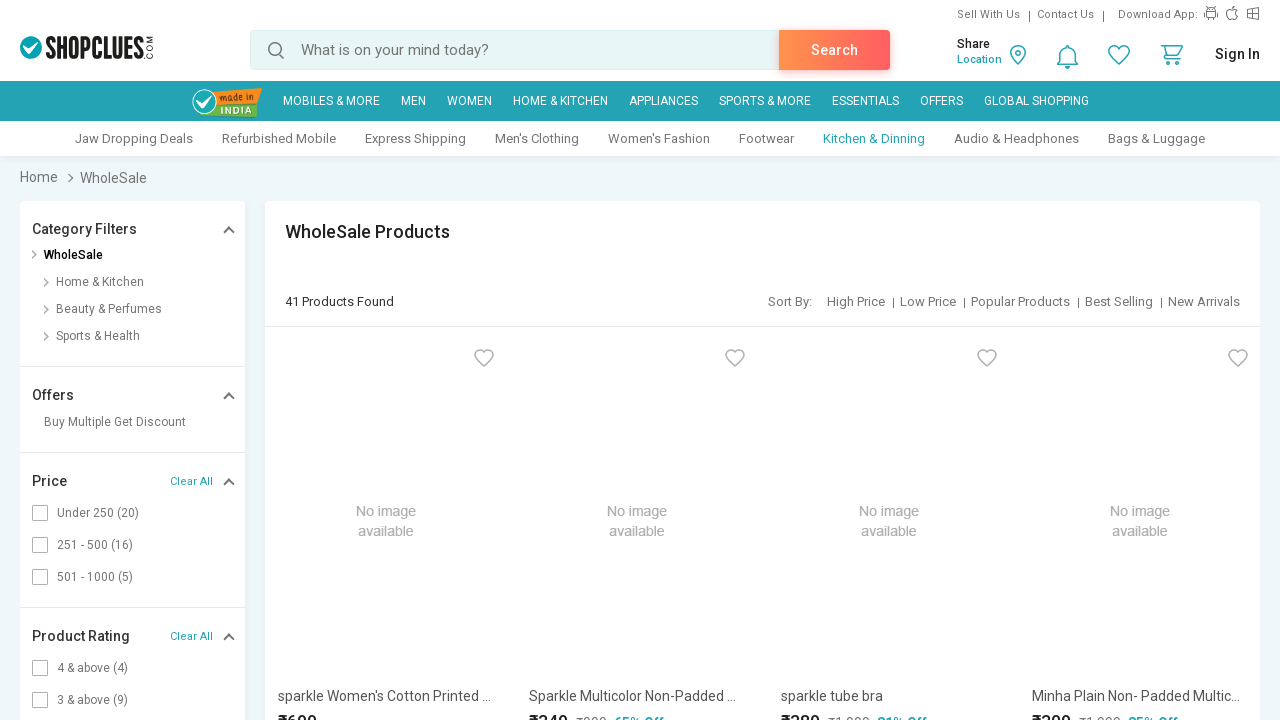